Tests window popup handling by clicking buttons to open a new window on a demo site

Starting URL: https://www.globalsqa.com/demo-site/frames-and-windows/

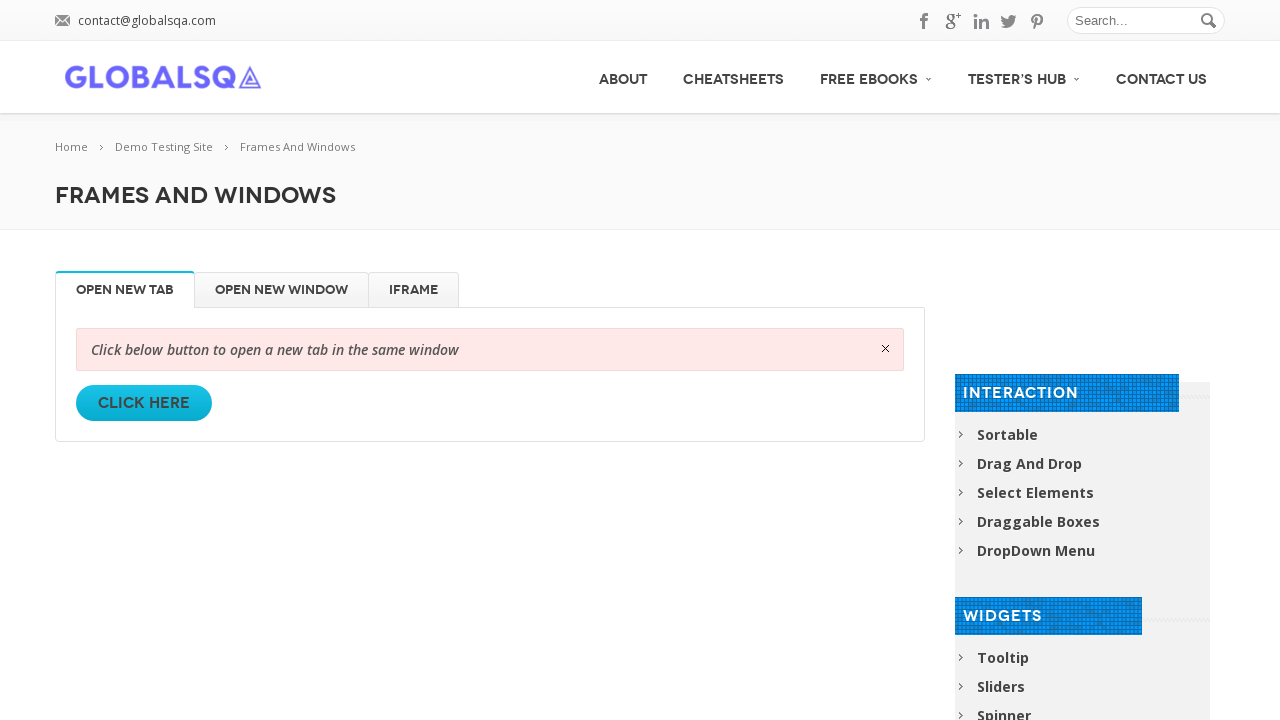

Clicked first tab/button to activate window popup section at (144, 403) on ((//a[contains(@class,'button ')])[1])
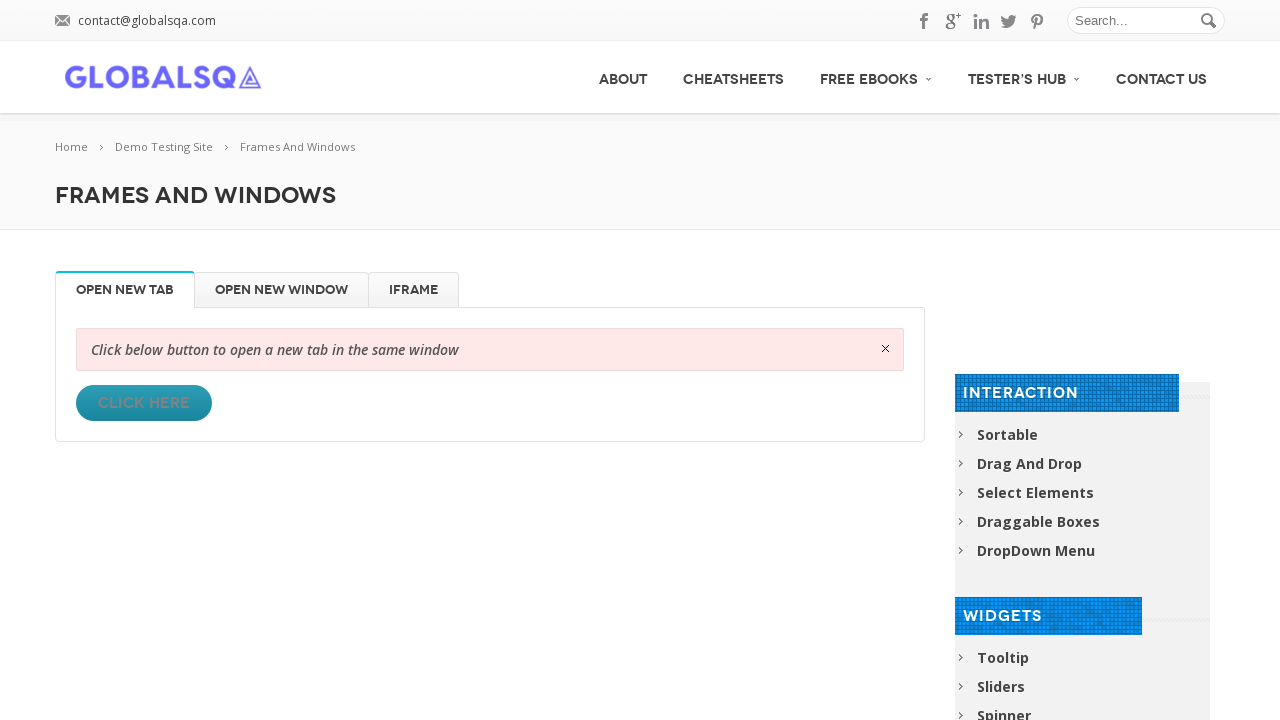

Waited 500ms for content to load
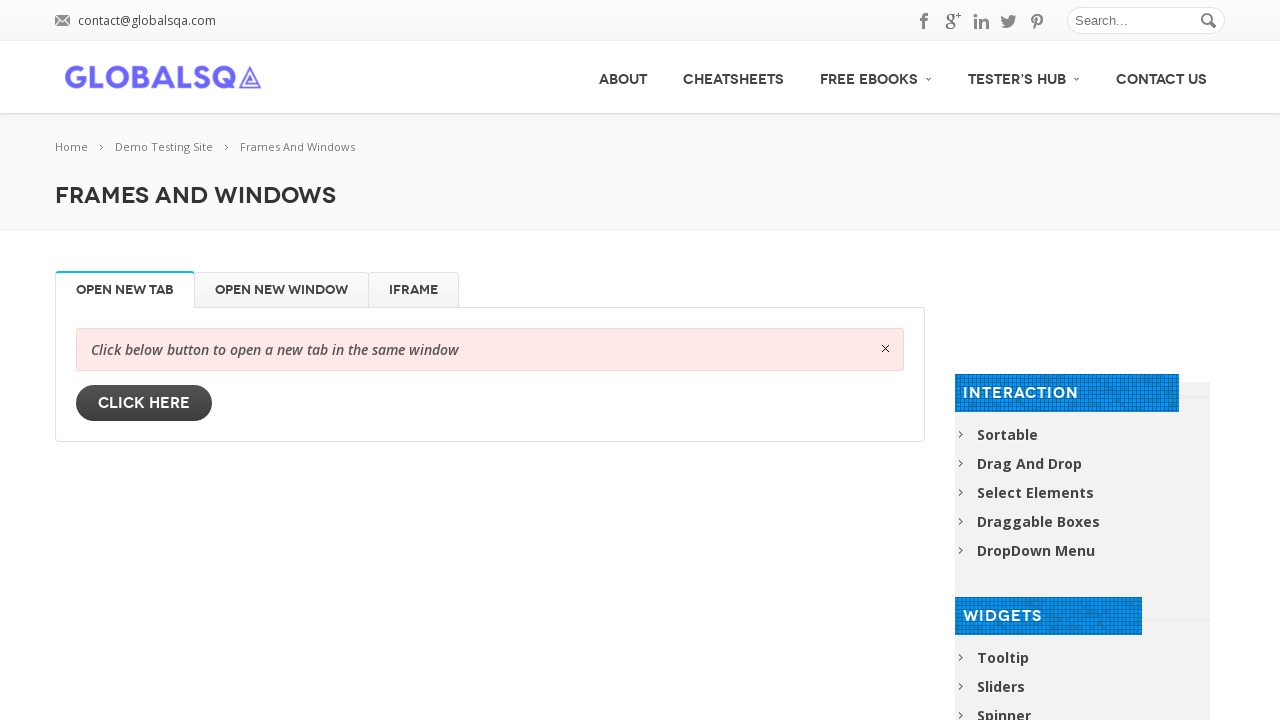

Clicked 'Click Here' link to open new window at (144, 403) on (//a[text()='Click Here'])[1]
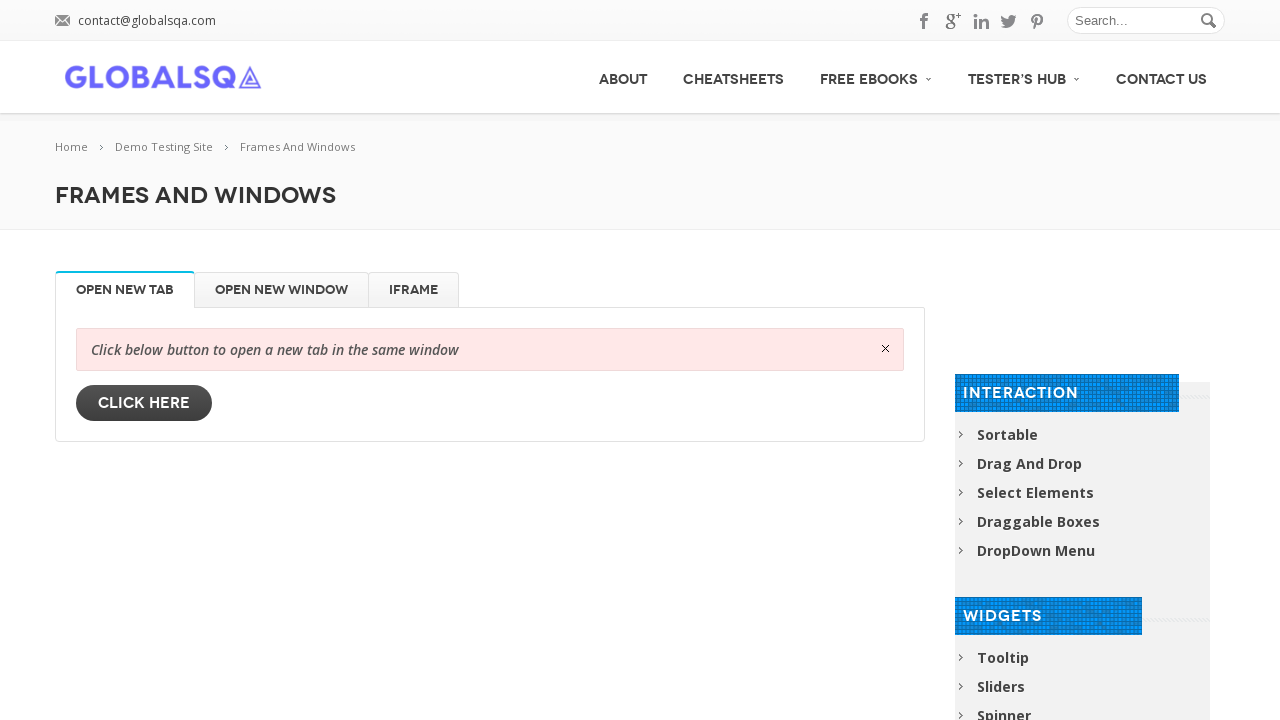

Waited 1000ms for new window/tab to open
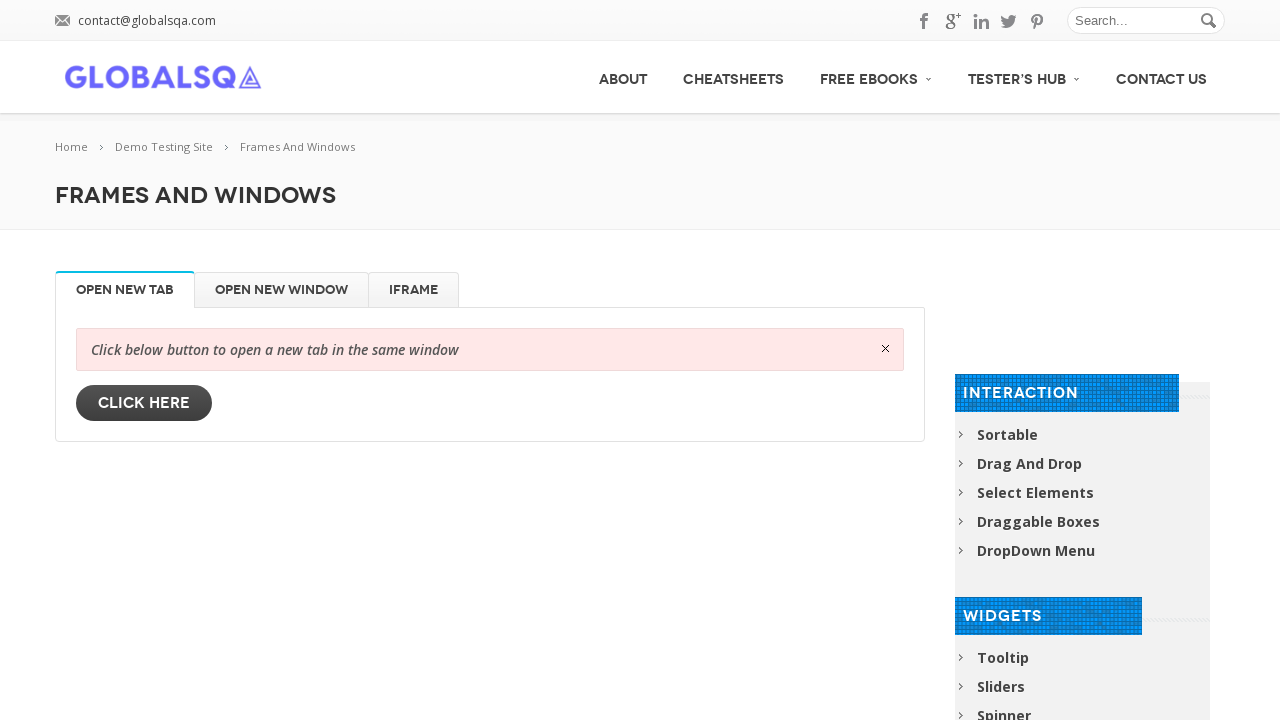

Retrieved all pages - Number of windows/tabs open: 3
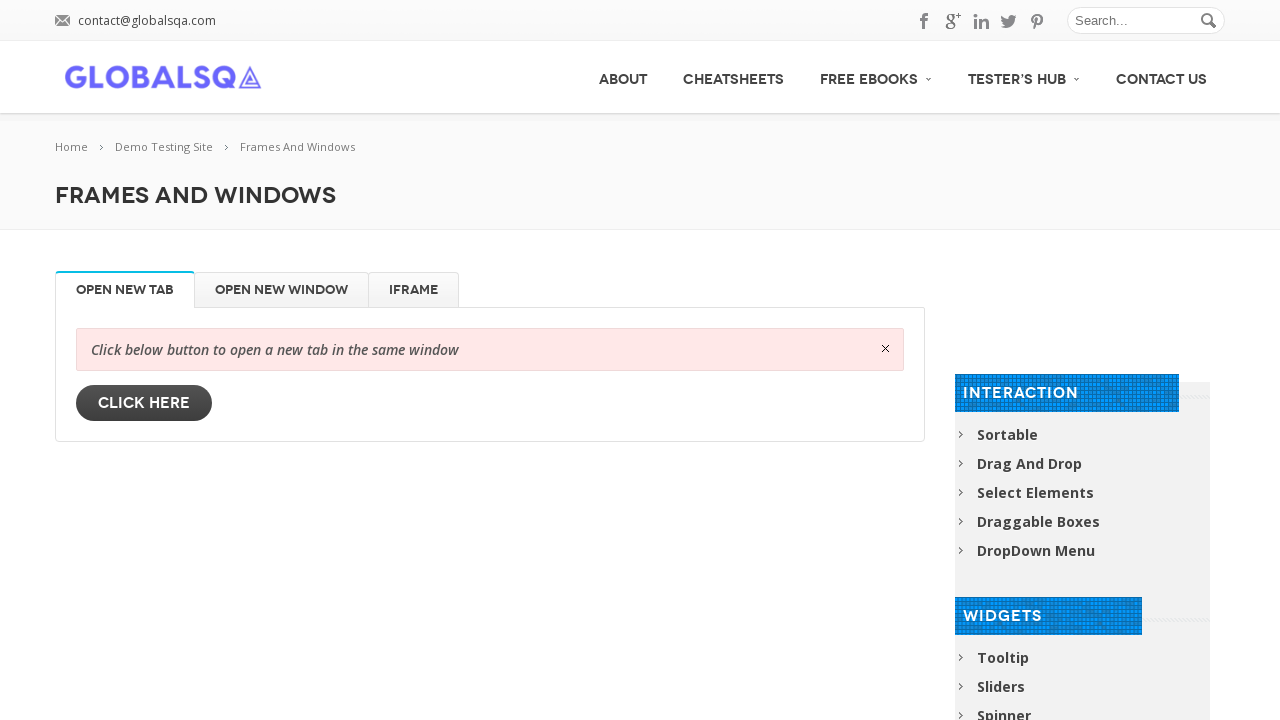

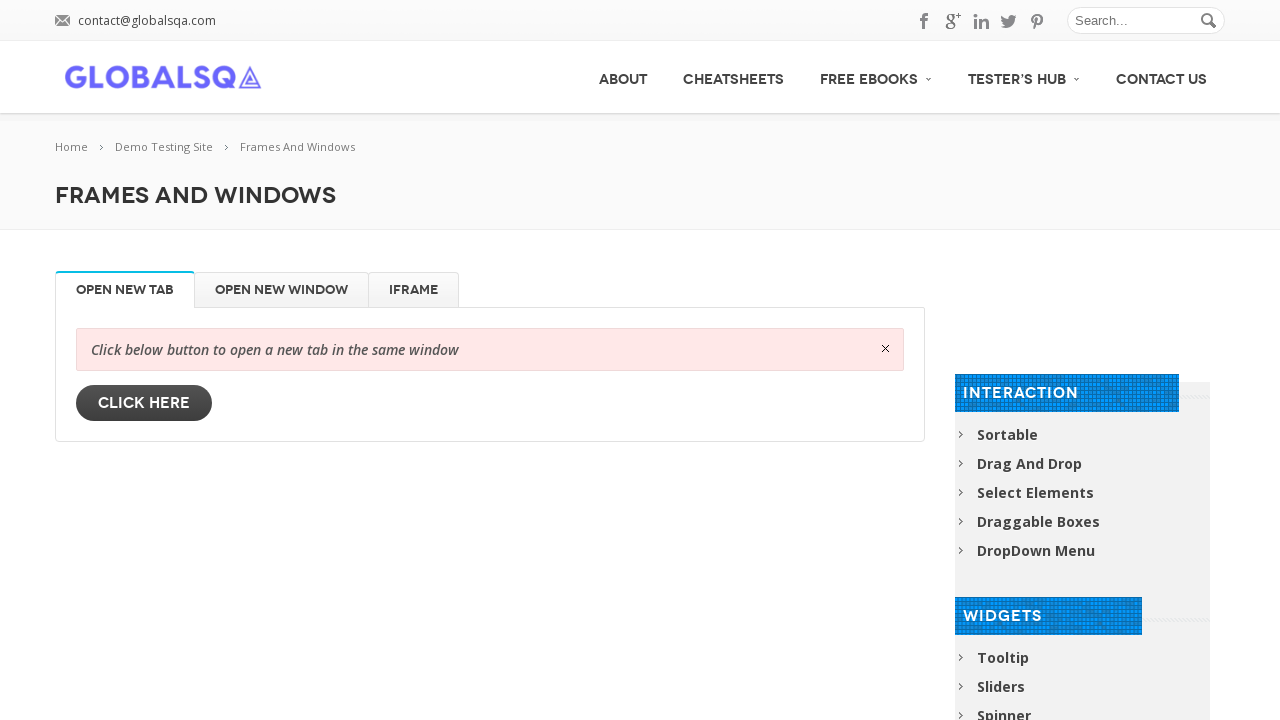